Tests a registration form by filling in three input fields (first name, last name, email) in the first block and submitting the form, then verifies the success message.

Starting URL: http://suninjuly.github.io/registration1.html

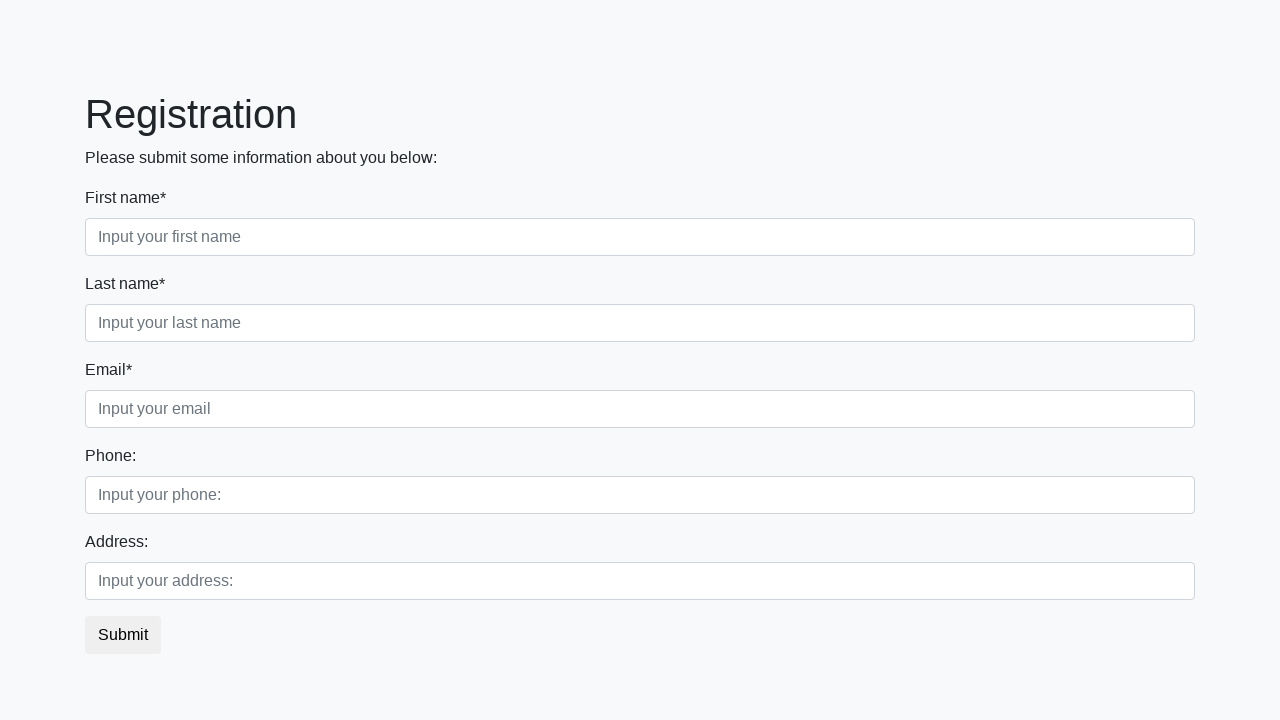

Filled first name field with 'Anna' on div.first_block .form-control.first
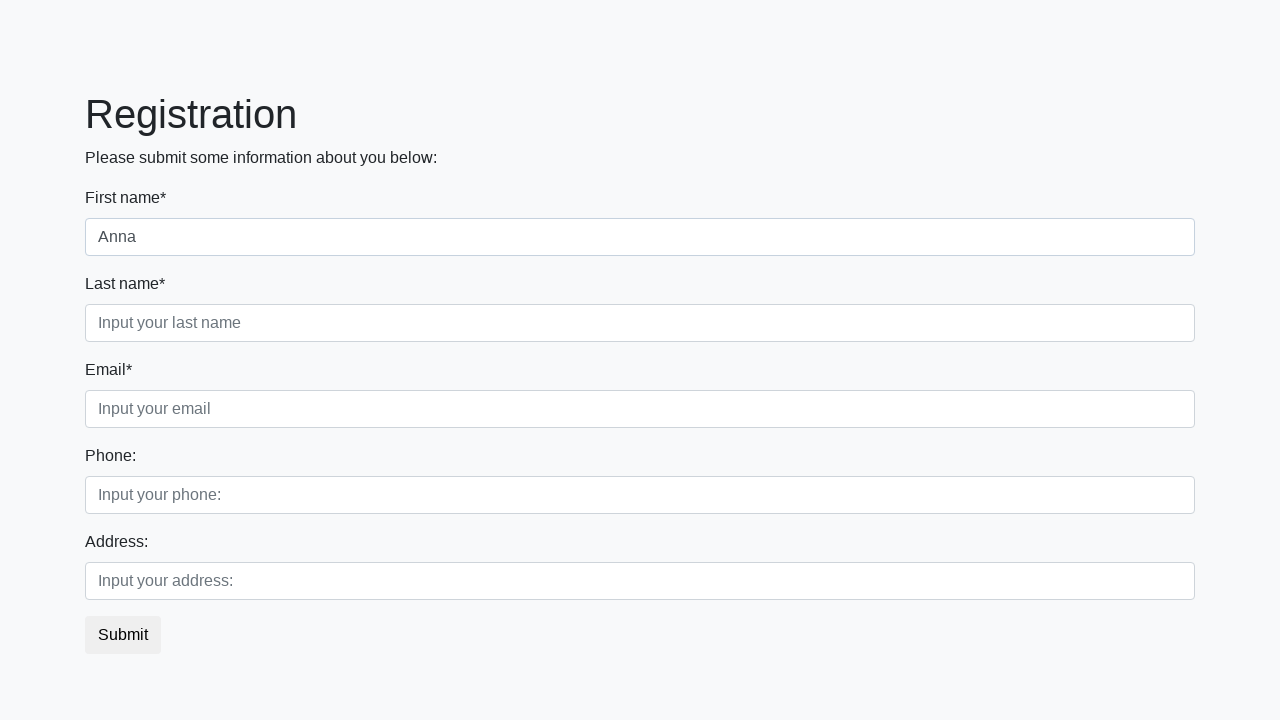

Filled last name field with 'Robert' on div.first_block .form-control.second
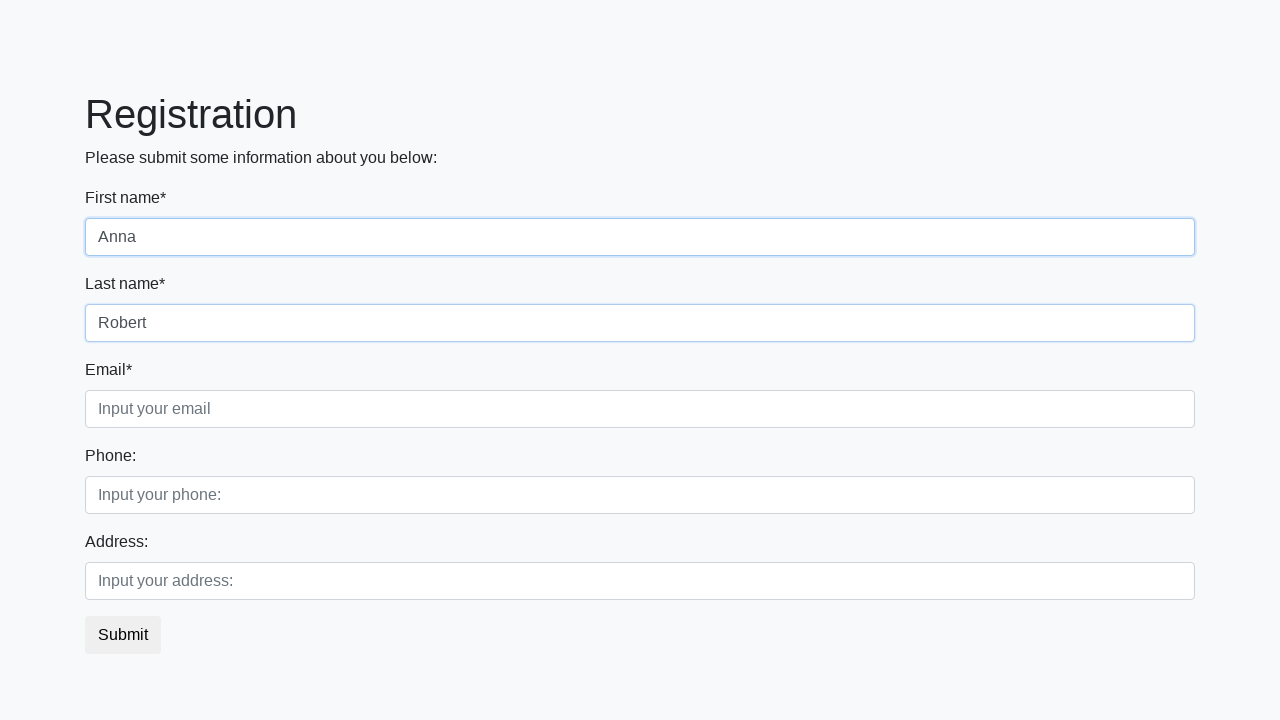

Filled email field with 'fl@ir.o' on div.first_block .form-control.third
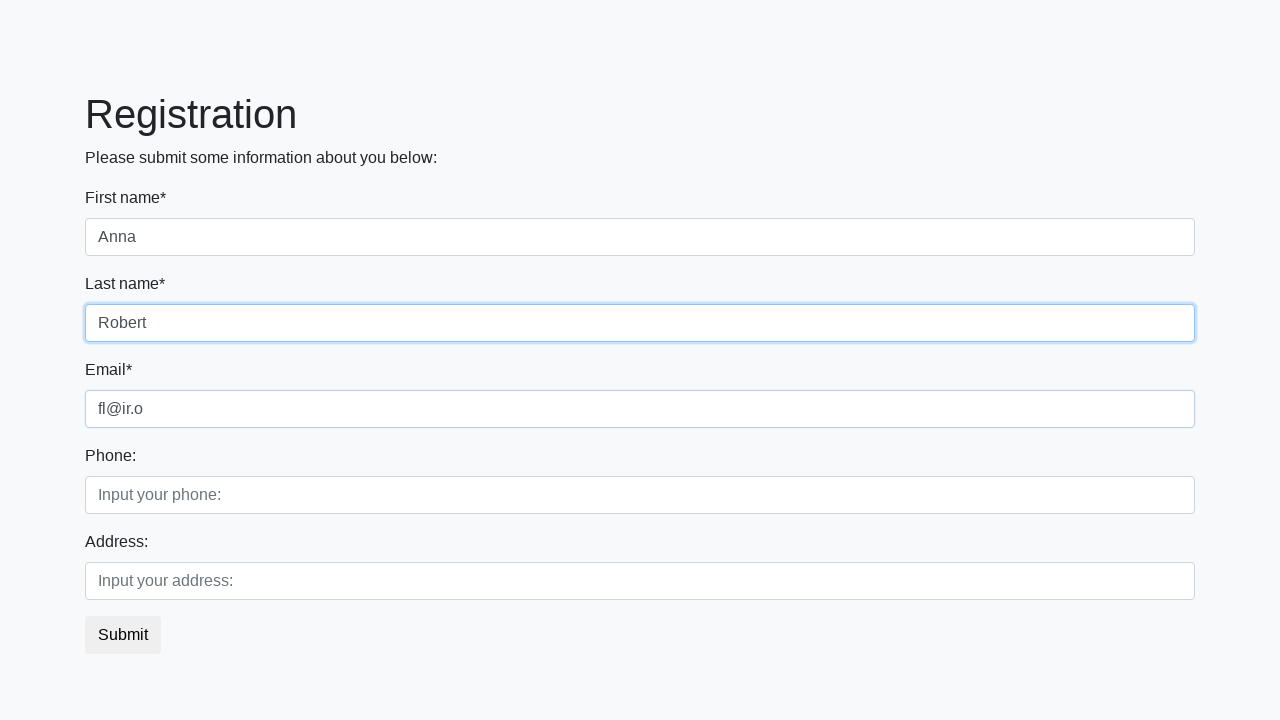

Clicked submit button to submit registration form at (123, 635) on button.btn
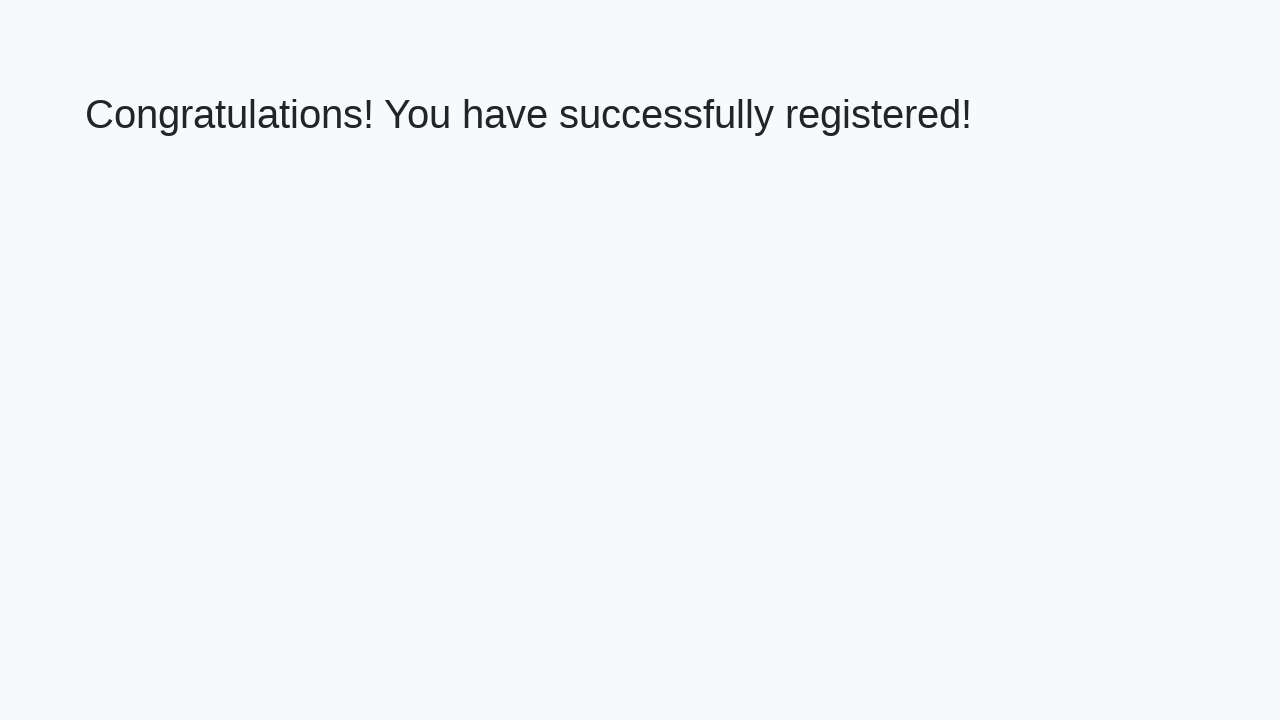

Success message appeared - registration form submitted successfully
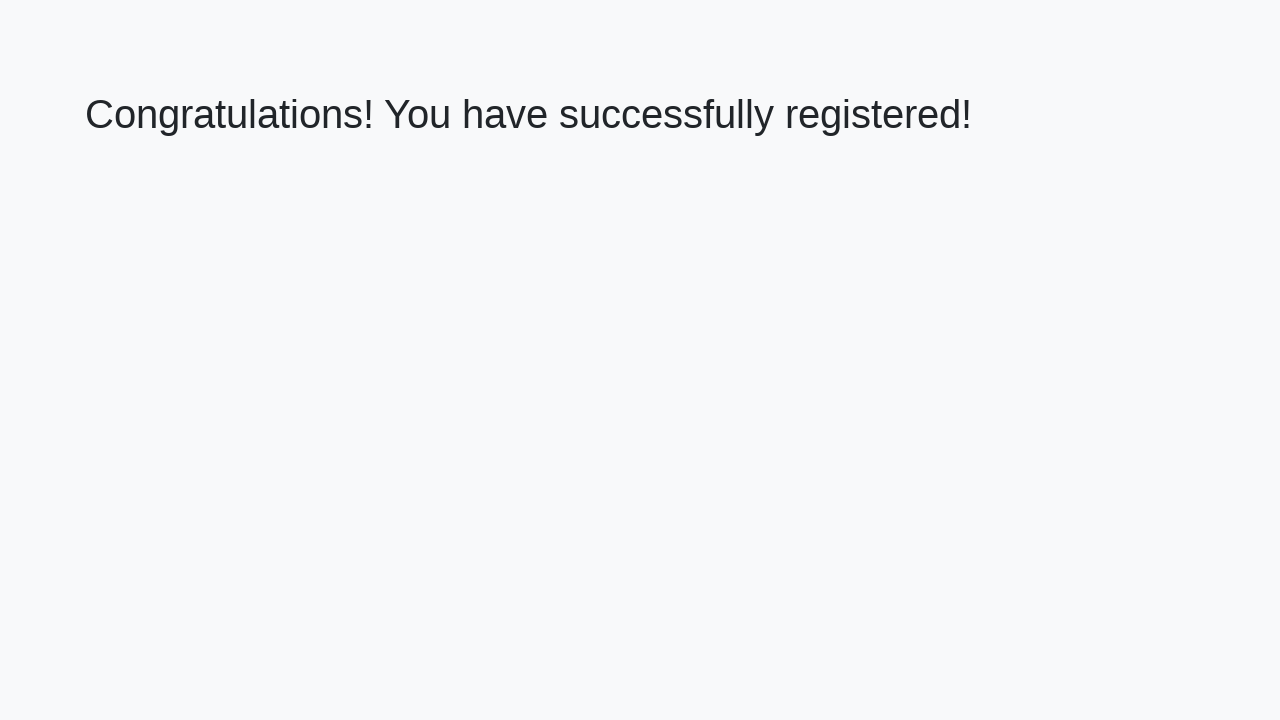

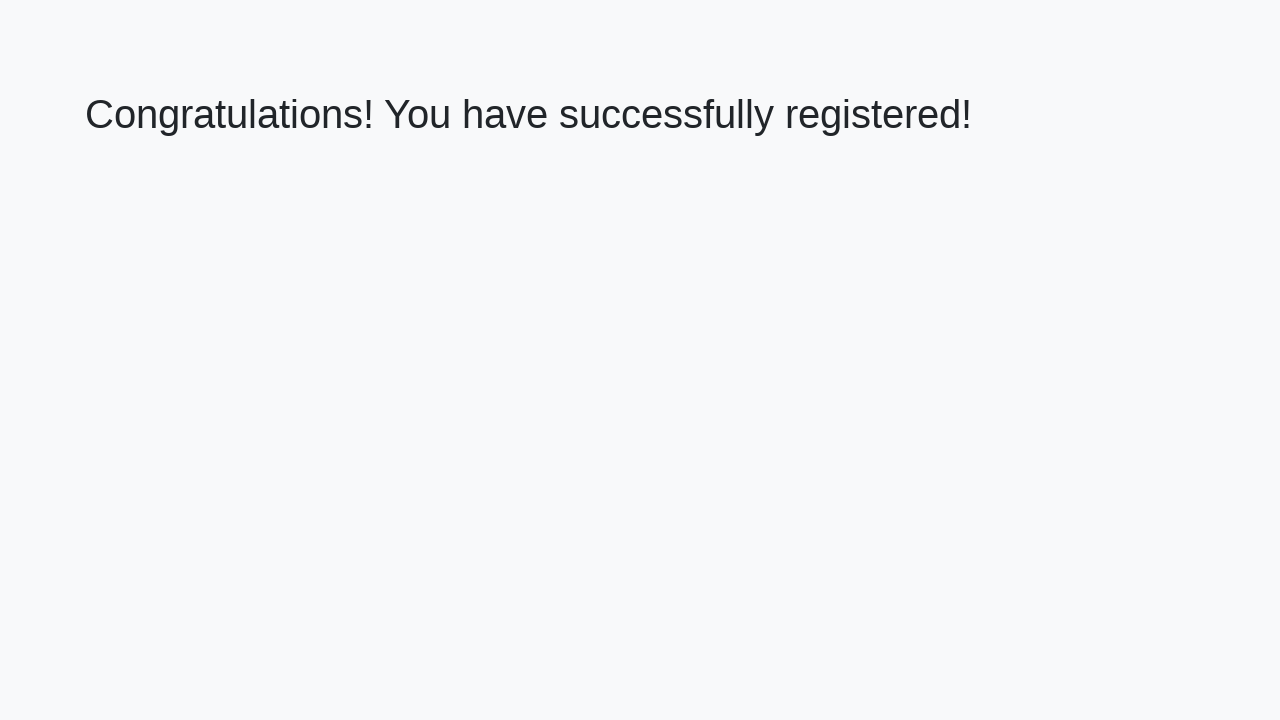